Tests a web form by filling in a text input field with "Selenium" and clicking the submit button, then verifying the success message appears.

Starting URL: https://www.selenium.dev/selenium/web/web-form.html

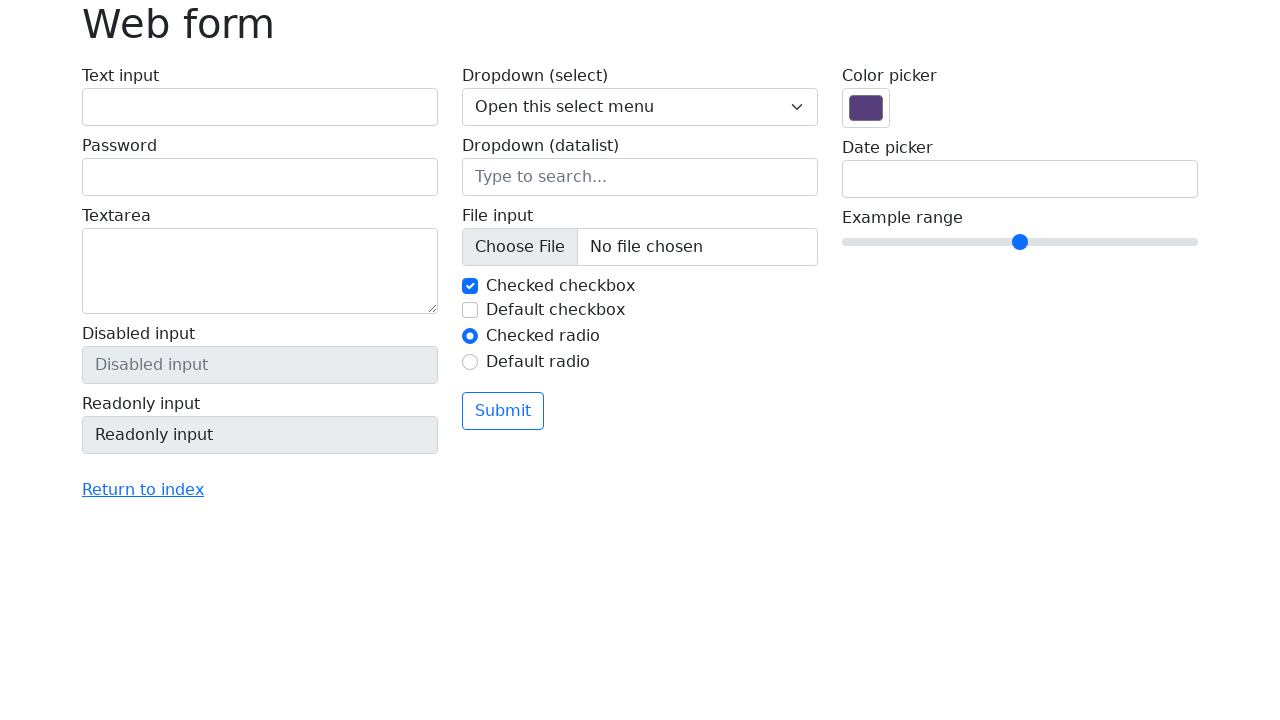

Filled text input field with 'Selenium' on input[name='my-text']
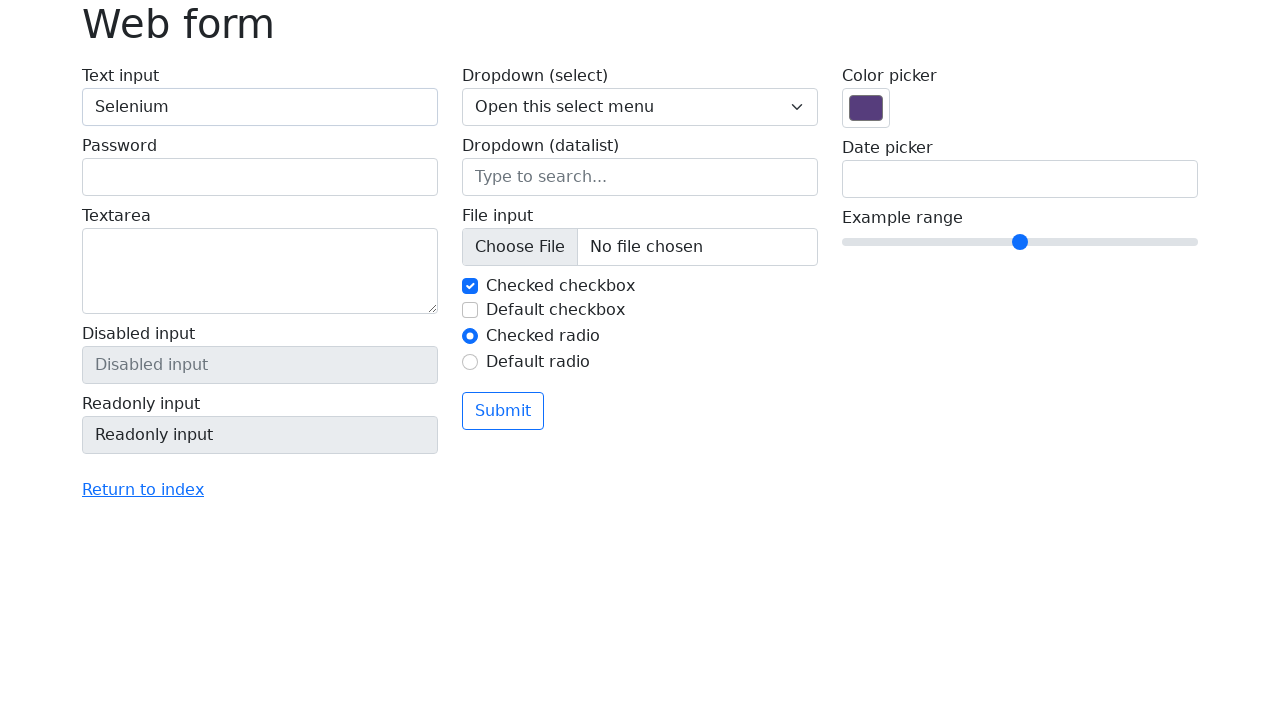

Clicked submit button at (503, 411) on button
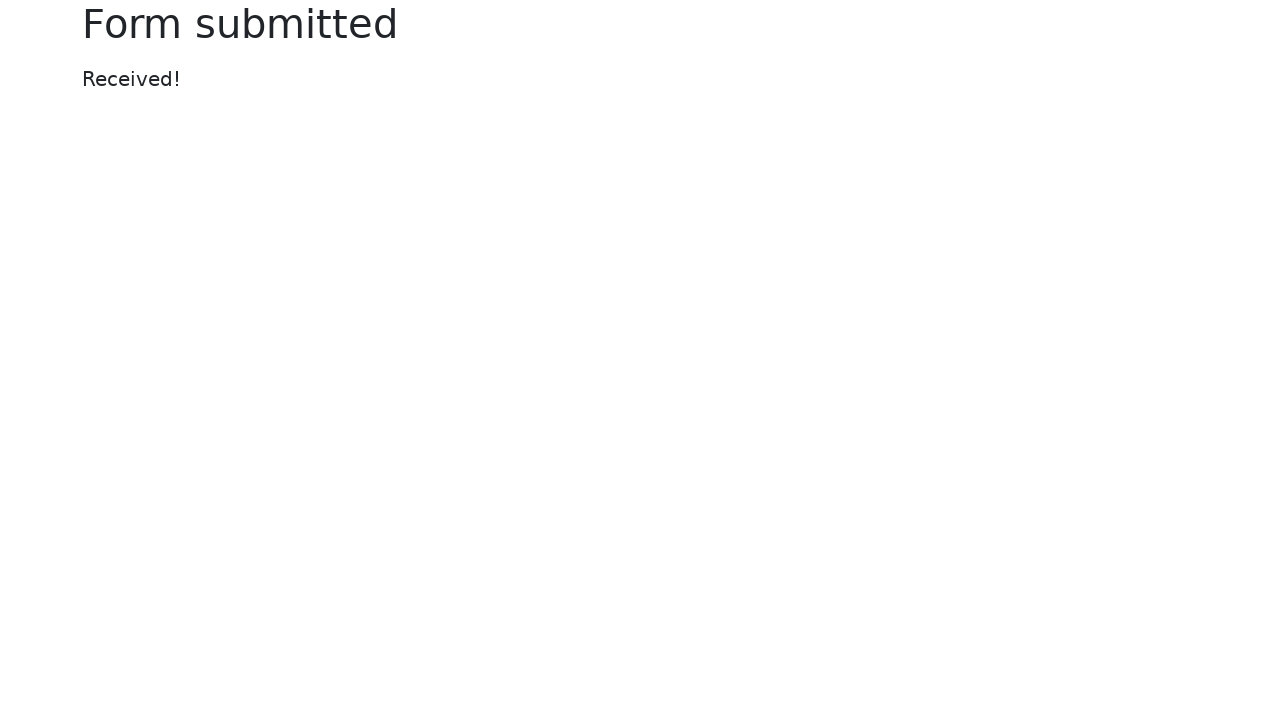

Success message appeared on the page
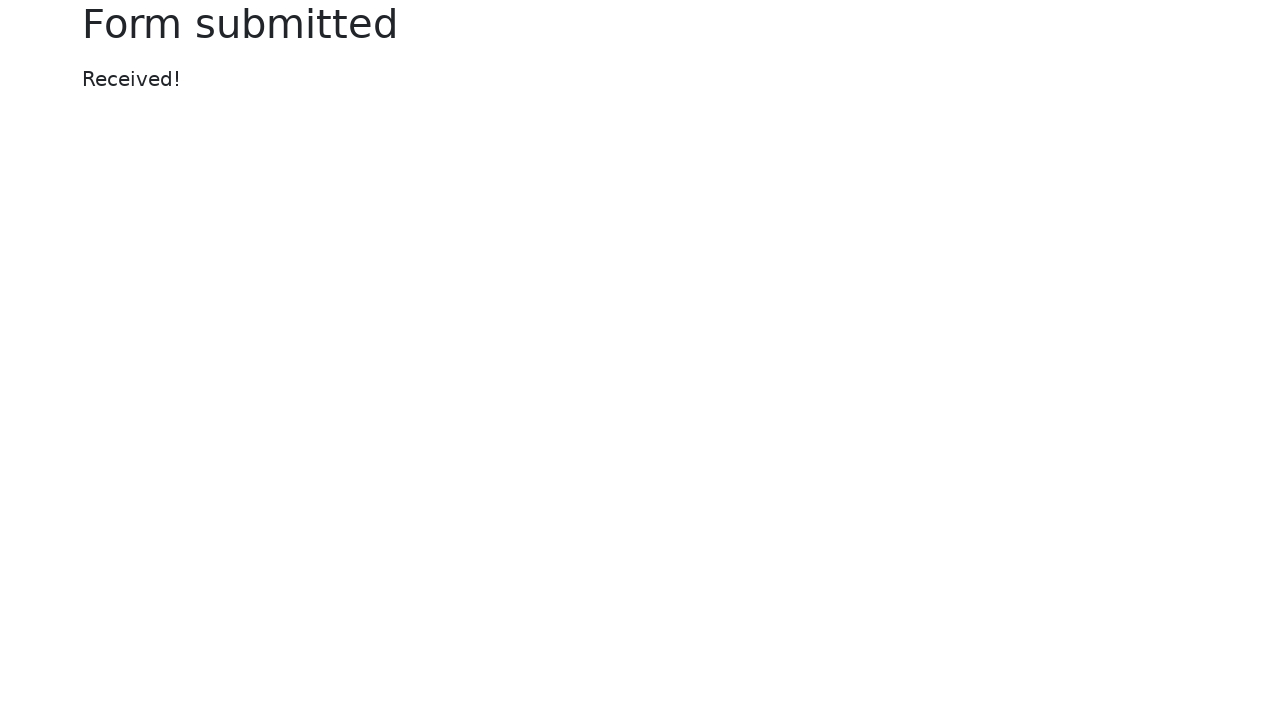

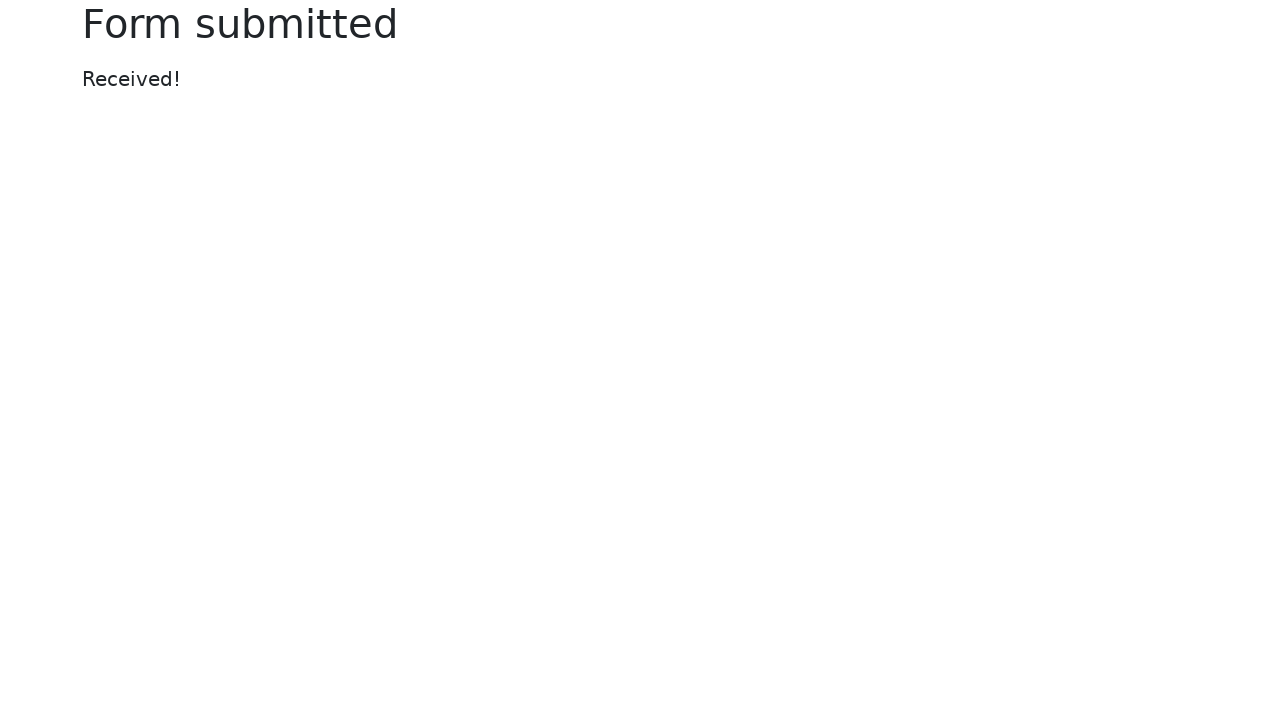